Tests checkbox functionality by verifying initial states, clicking both checkboxes to toggle their selection, and confirming the state changes

Starting URL: http://practice.cydeo.com/checkboxes

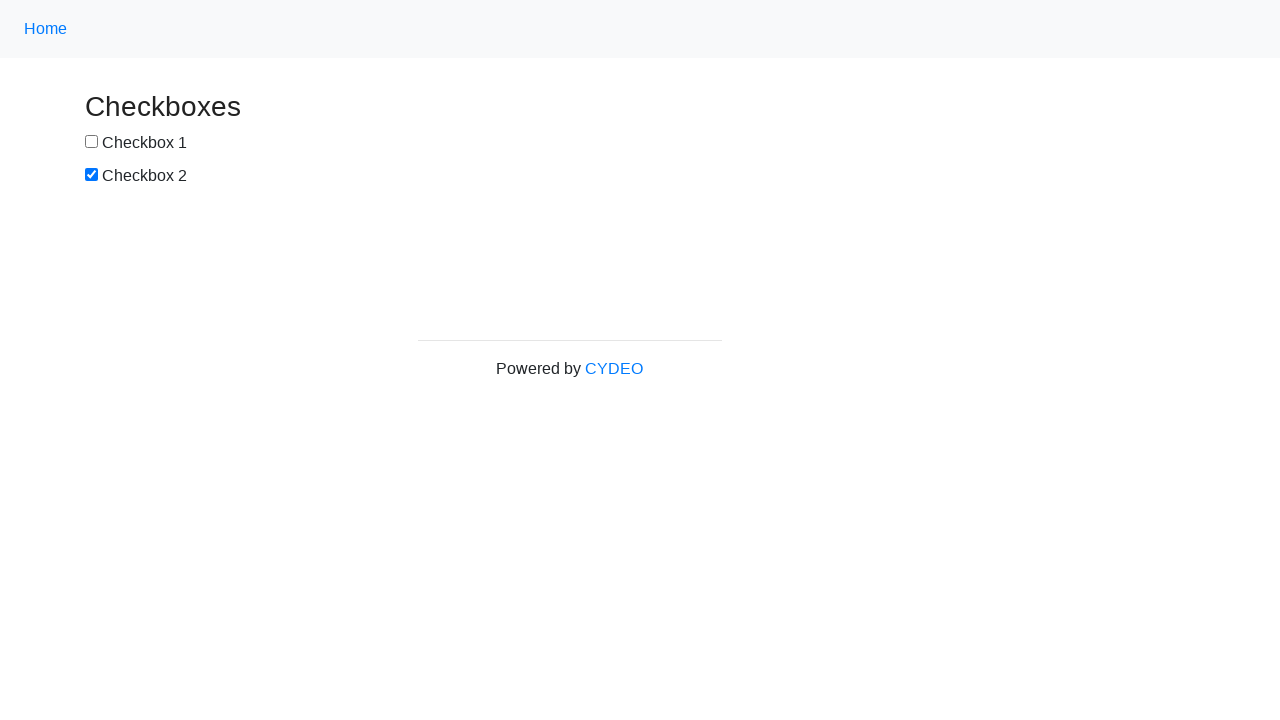

Located checkbox 1 element
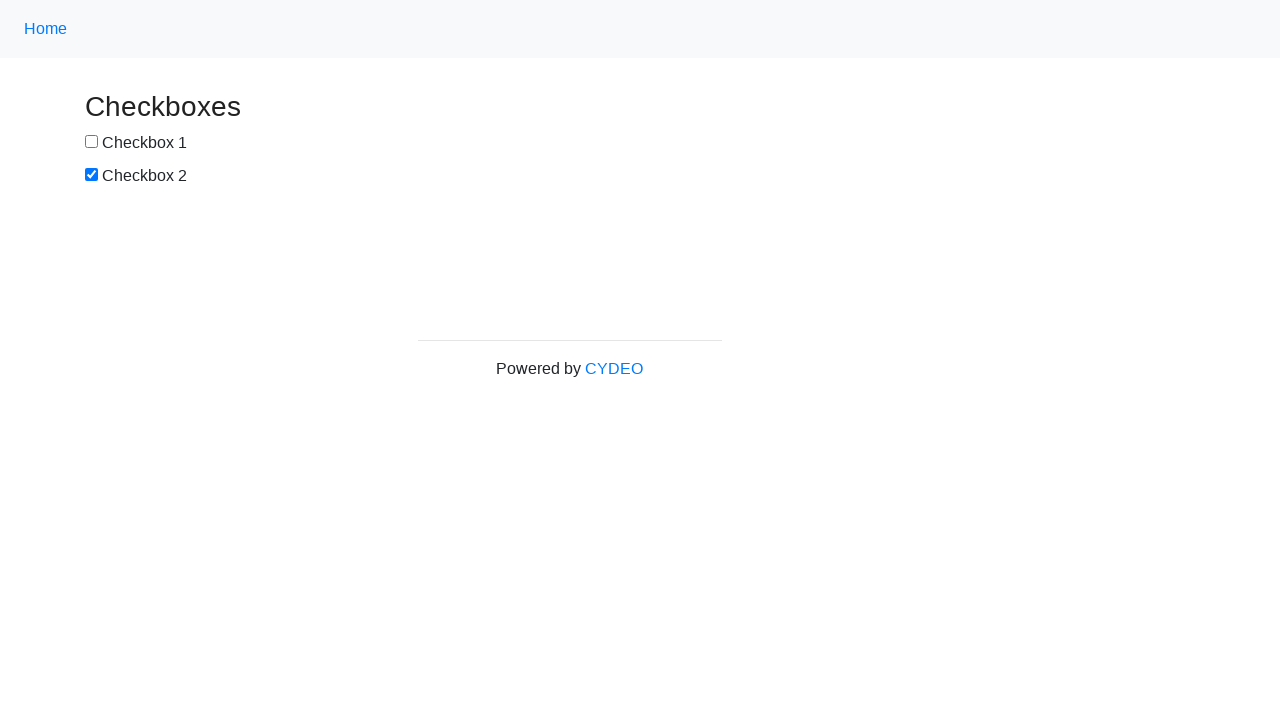

Located checkbox 2 element
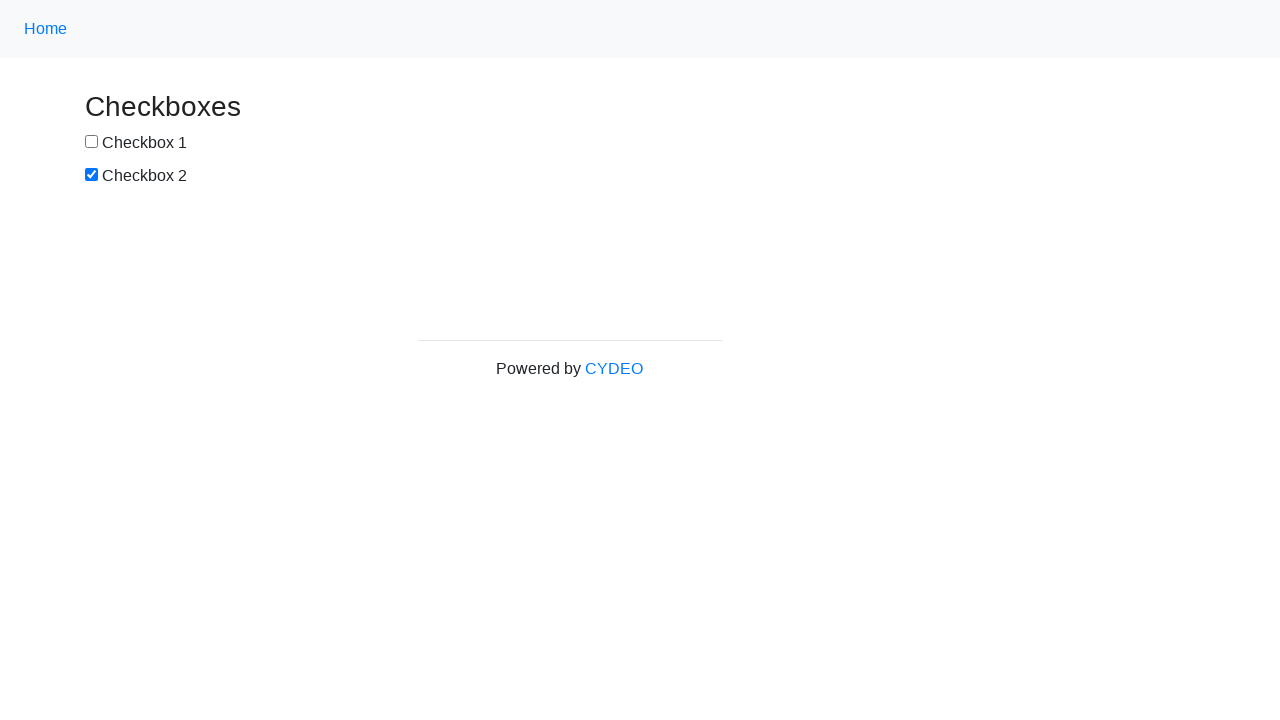

Verified checkbox 1 is not selected by default
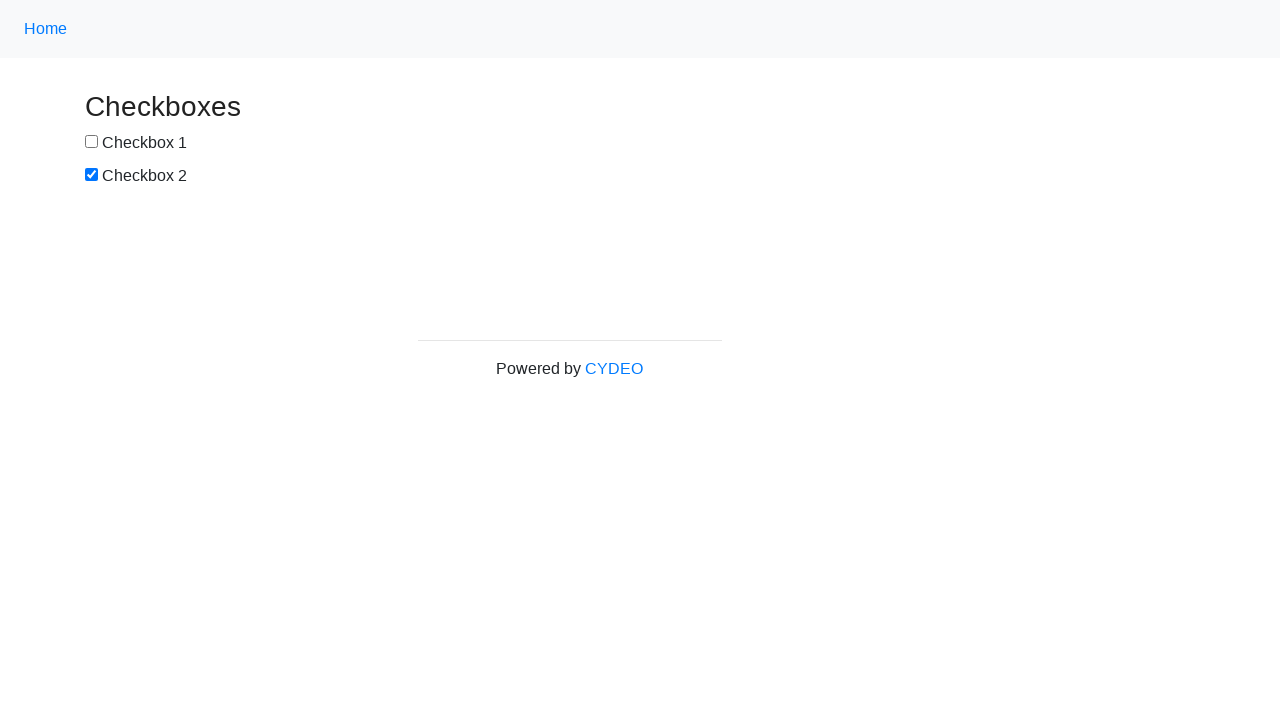

Verified checkbox 2 is selected by default
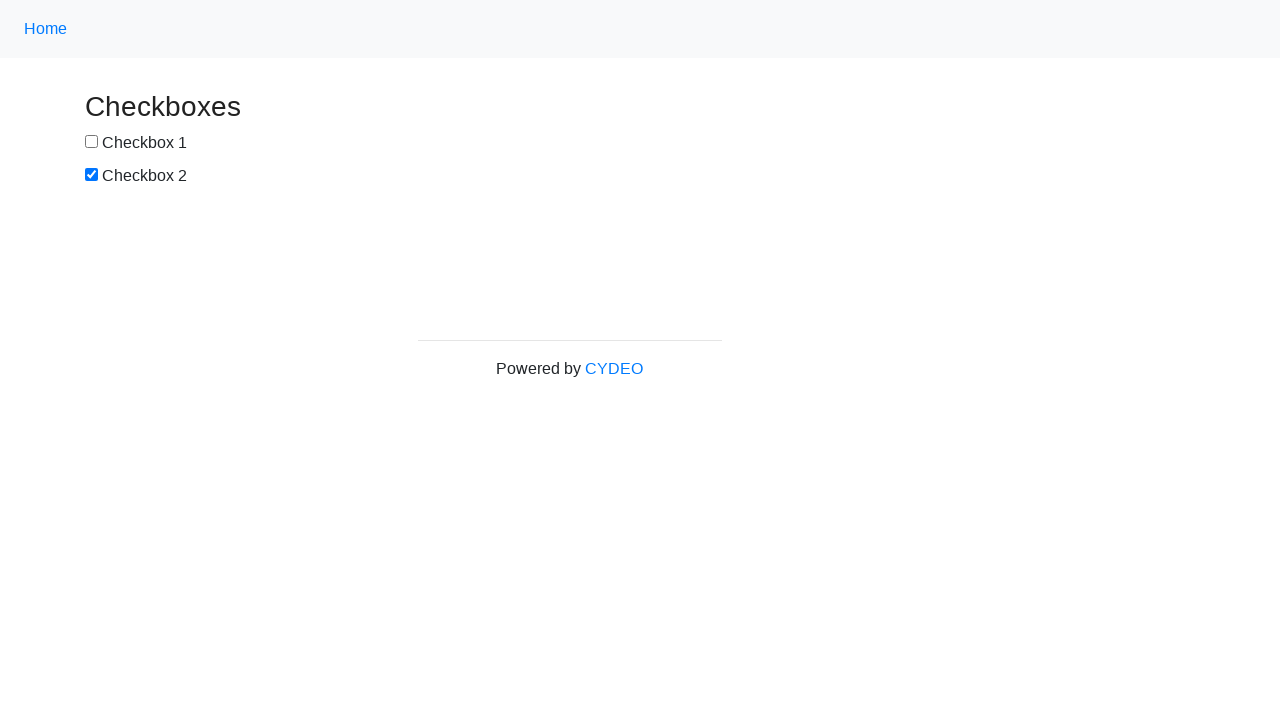

Clicked checkbox 1 to select it at (92, 142) on input[name='checkbox1']
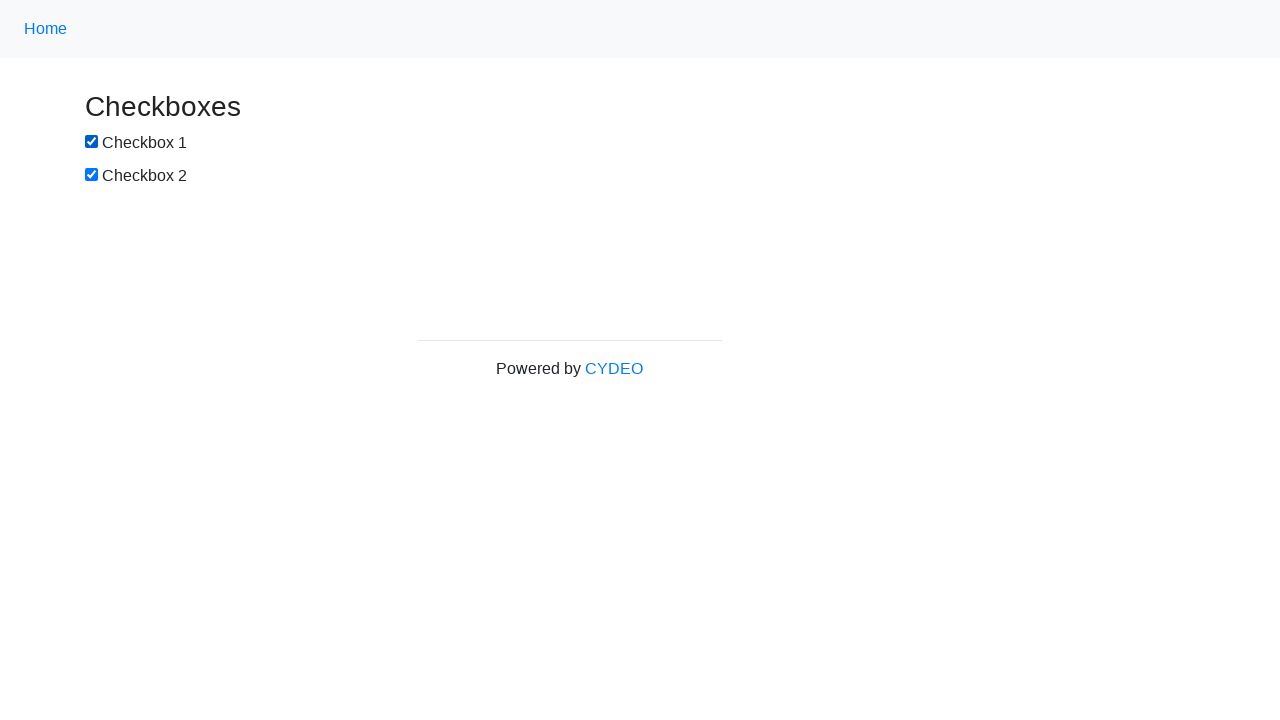

Clicked checkbox 2 to deselect it at (92, 175) on input[name='checkbox2']
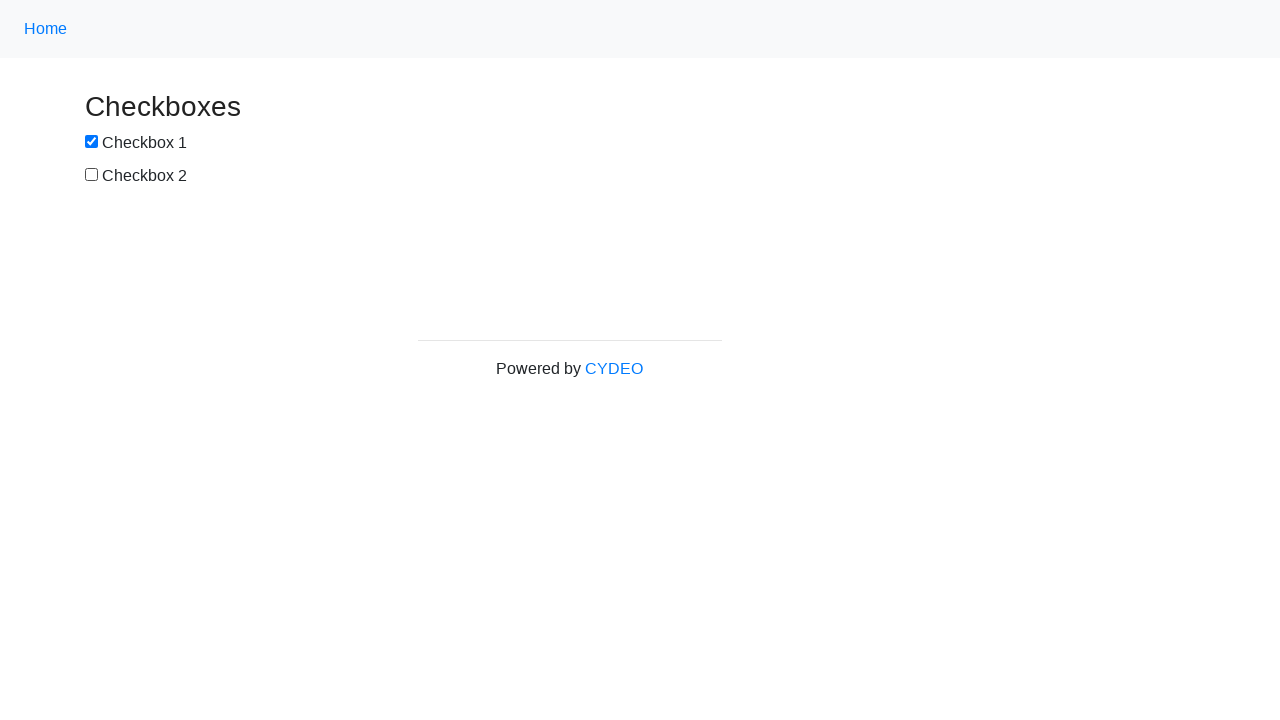

Verified checkbox 1 is now selected
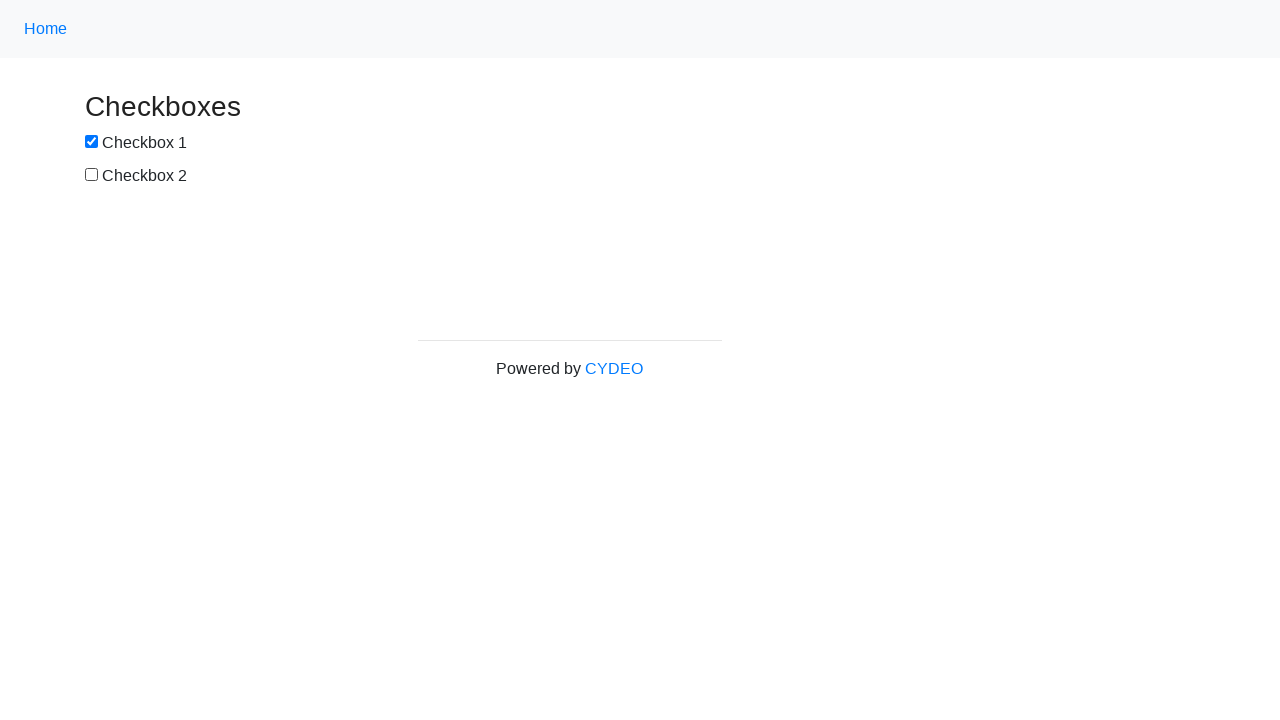

Verified checkbox 2 is now deselected
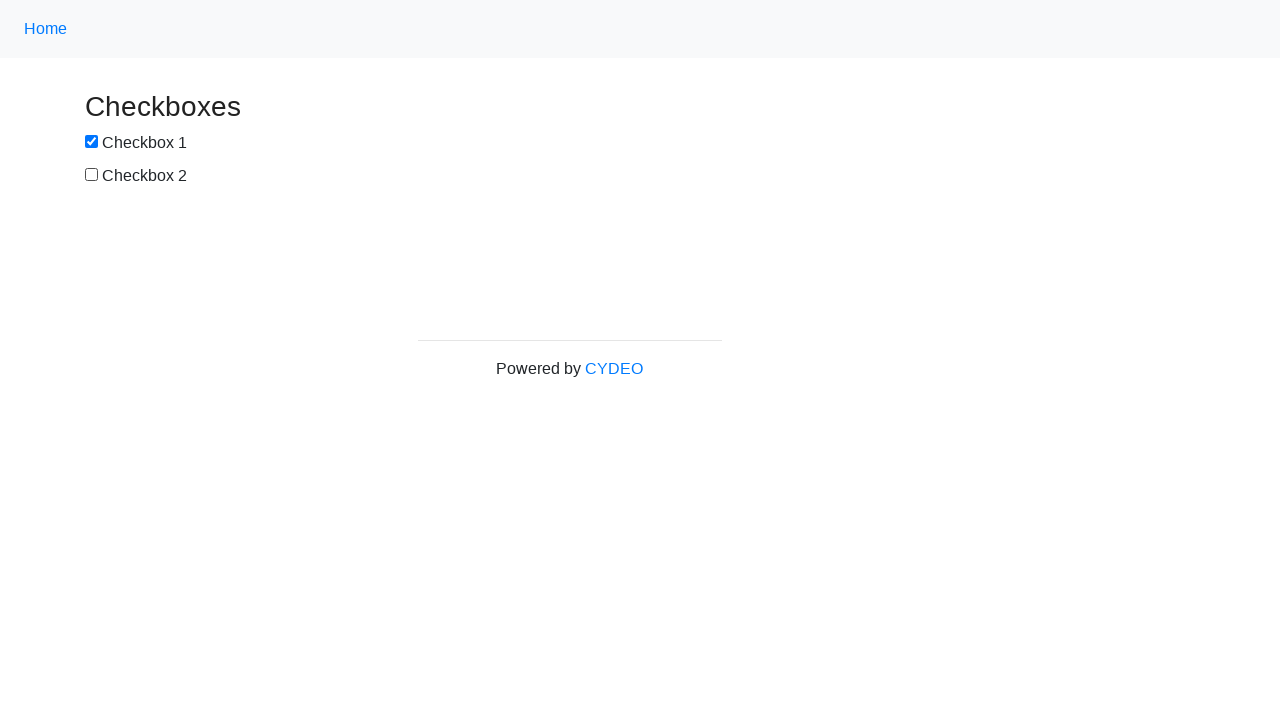

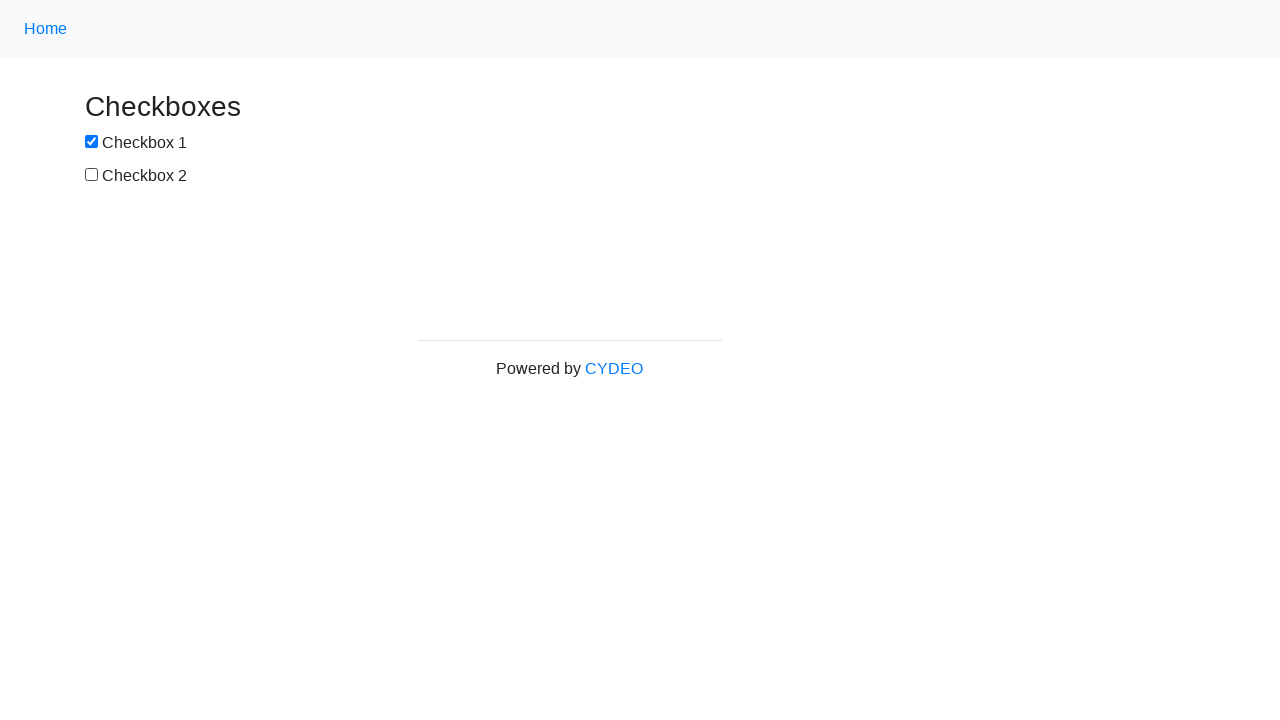